Opens a popup window by clicking a link and captures the new window's title

Starting URL: http://omayo.blogspot.com/

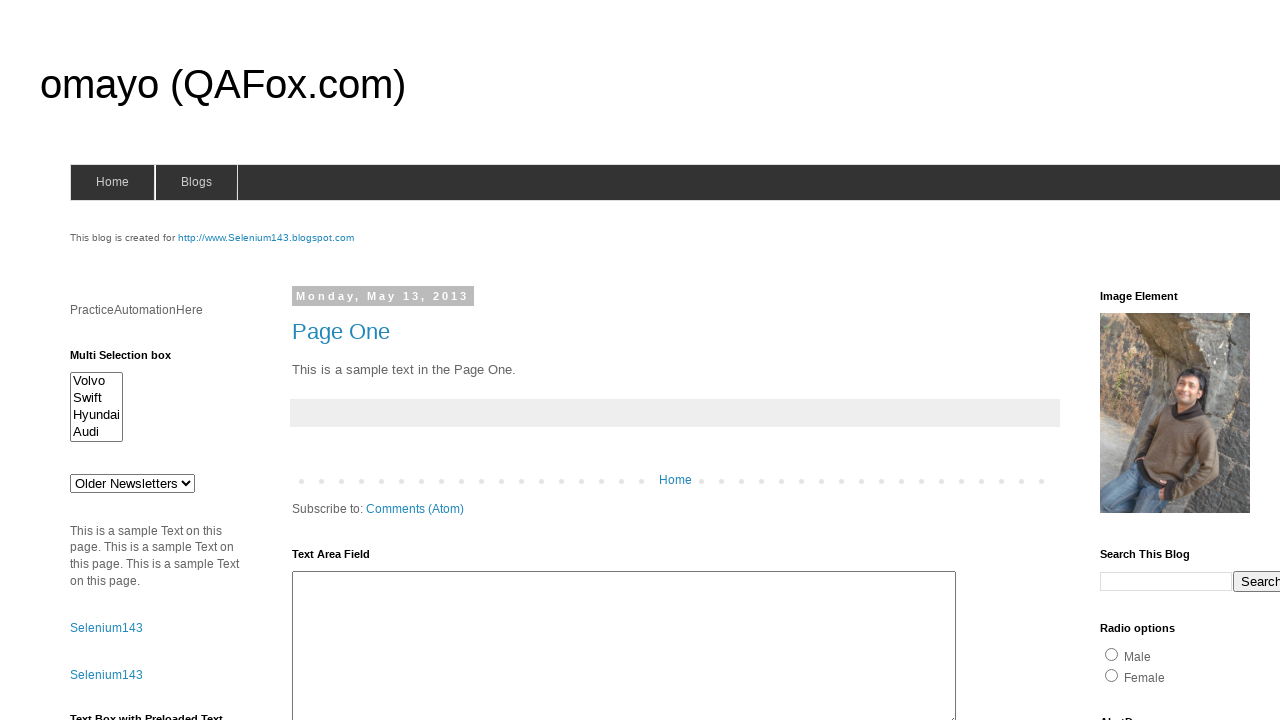

Clicked 'Open a popup window' link and popup window opened at (132, 360) on text=Open a popup window
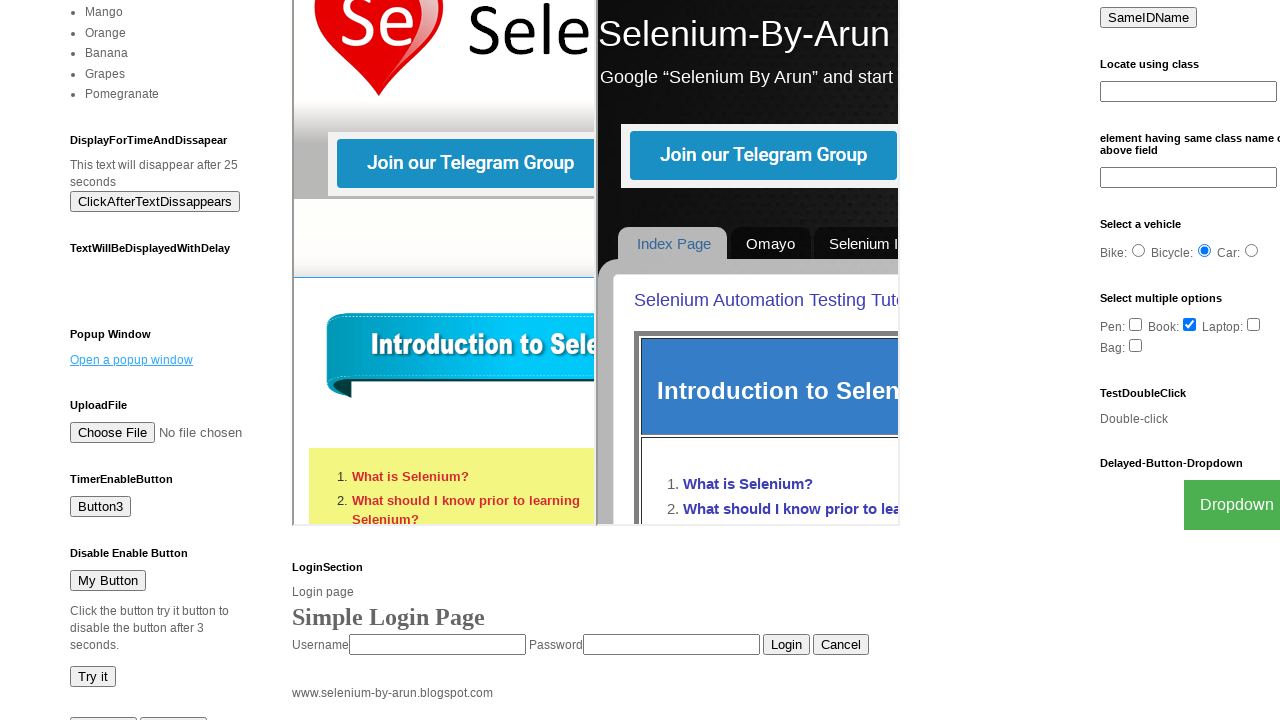

Retrieved popup window page object
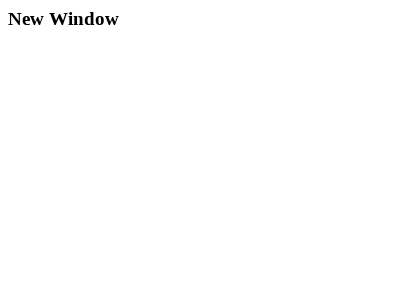

Popup window finished loading
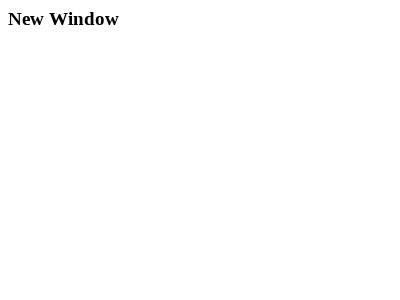

Retrieved popup window title: New Window
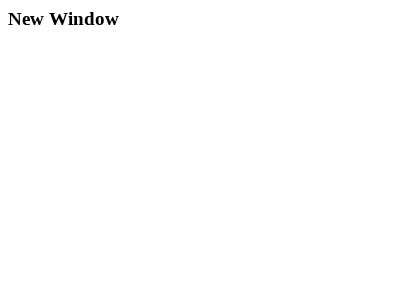

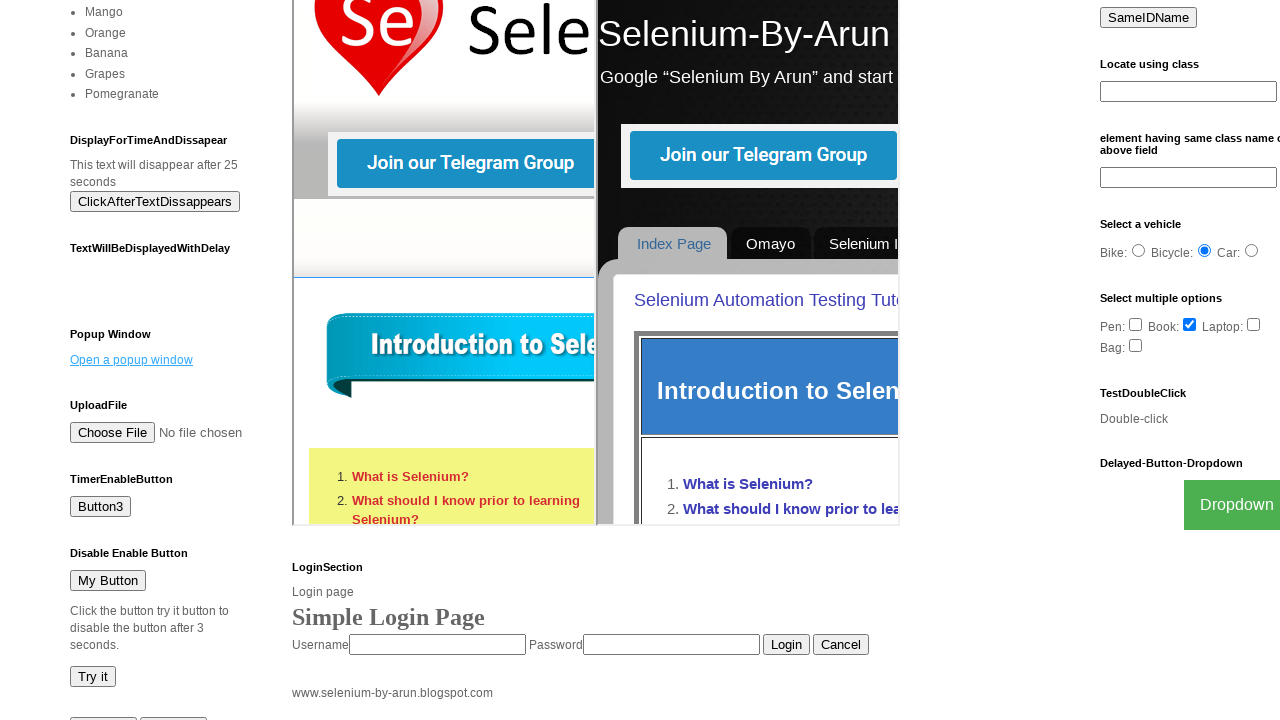